Tests dropdown selection functionality on a registration form by selecting year, month, and day values from date of birth dropdown menus

Starting URL: https://demo.automationtesting.in/Register.html

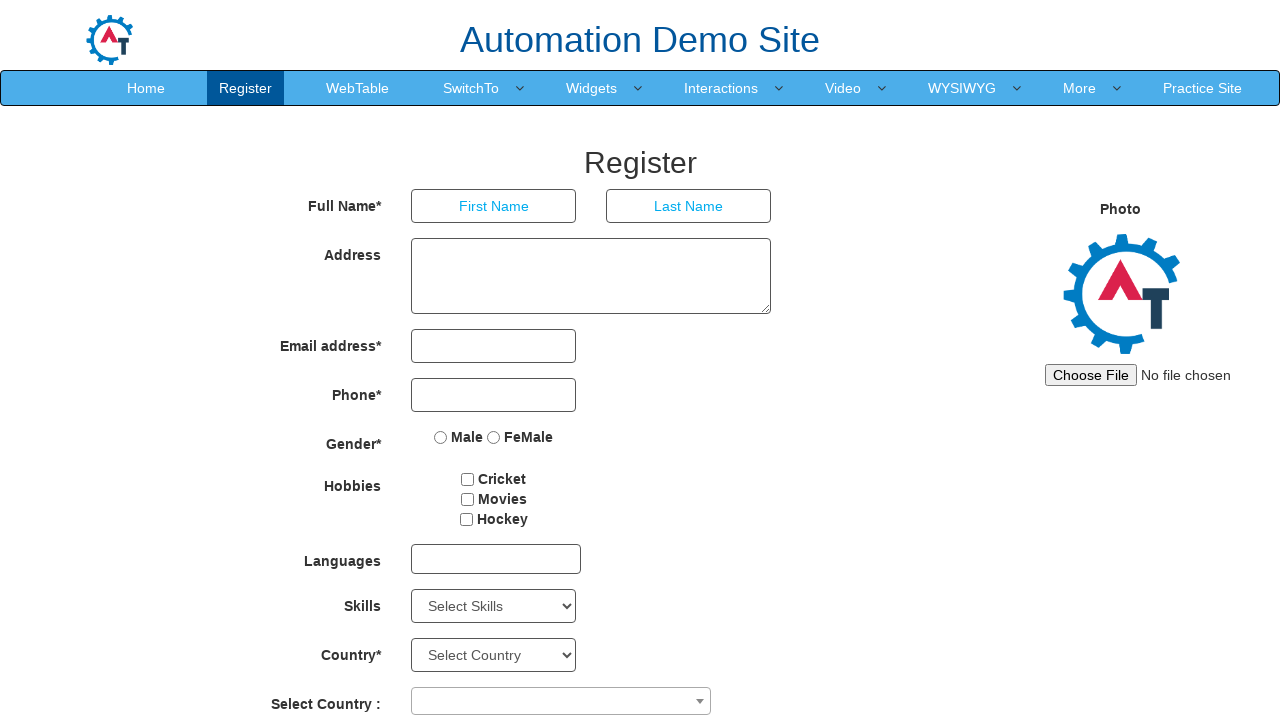

Selected year 1996 from date of birth dropdown on select[placeholder='Year']
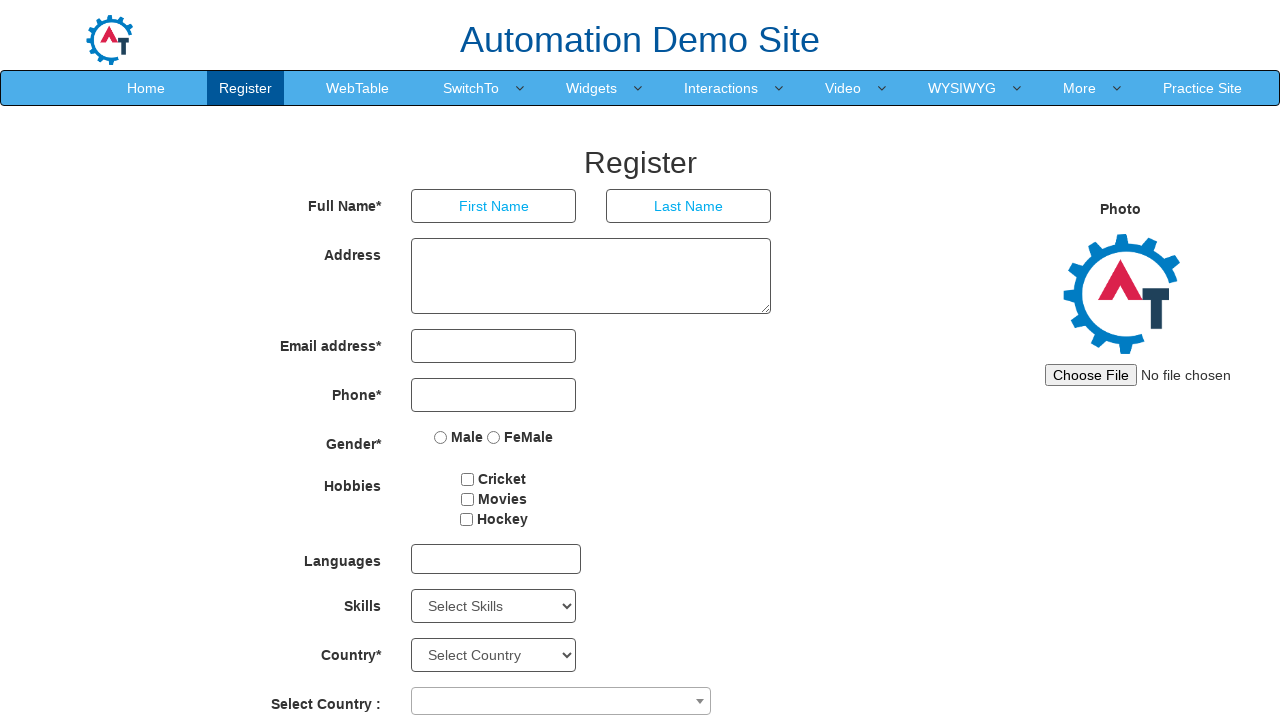

Selected month January from date of birth dropdown on select[placeholder='Month']
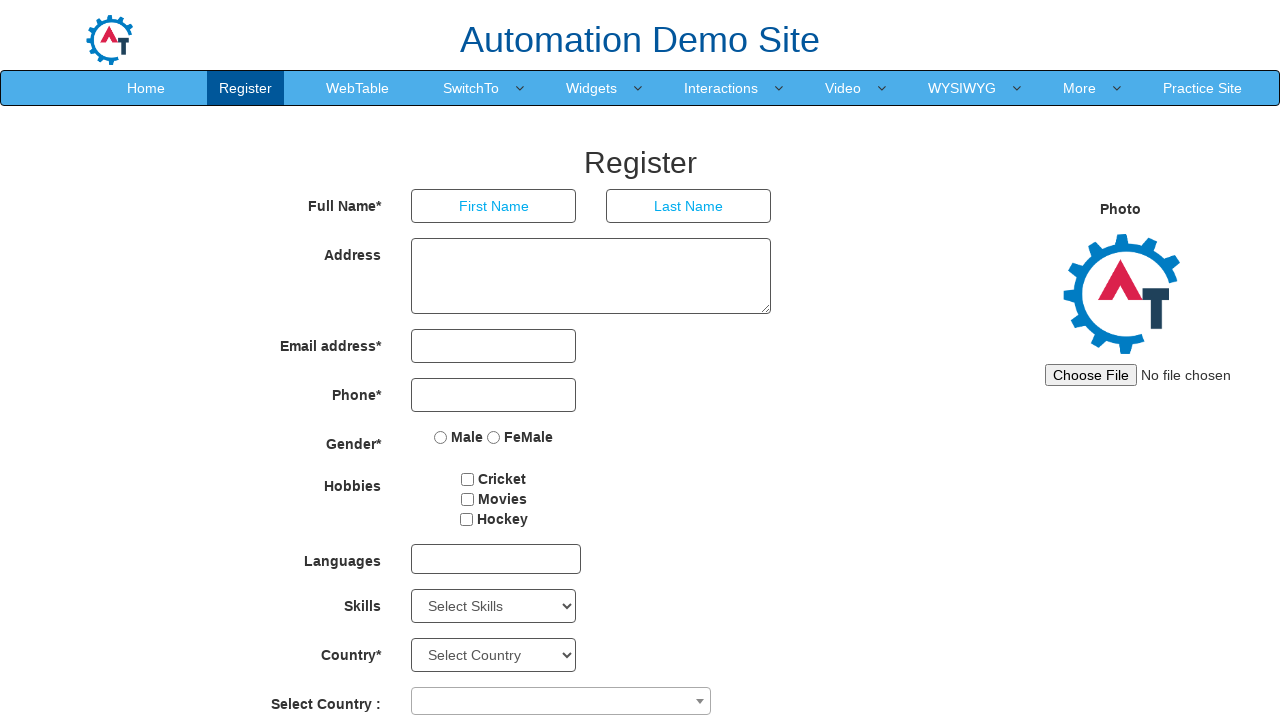

Selected day 25 from date of birth dropdown on select[placeholder='Day']
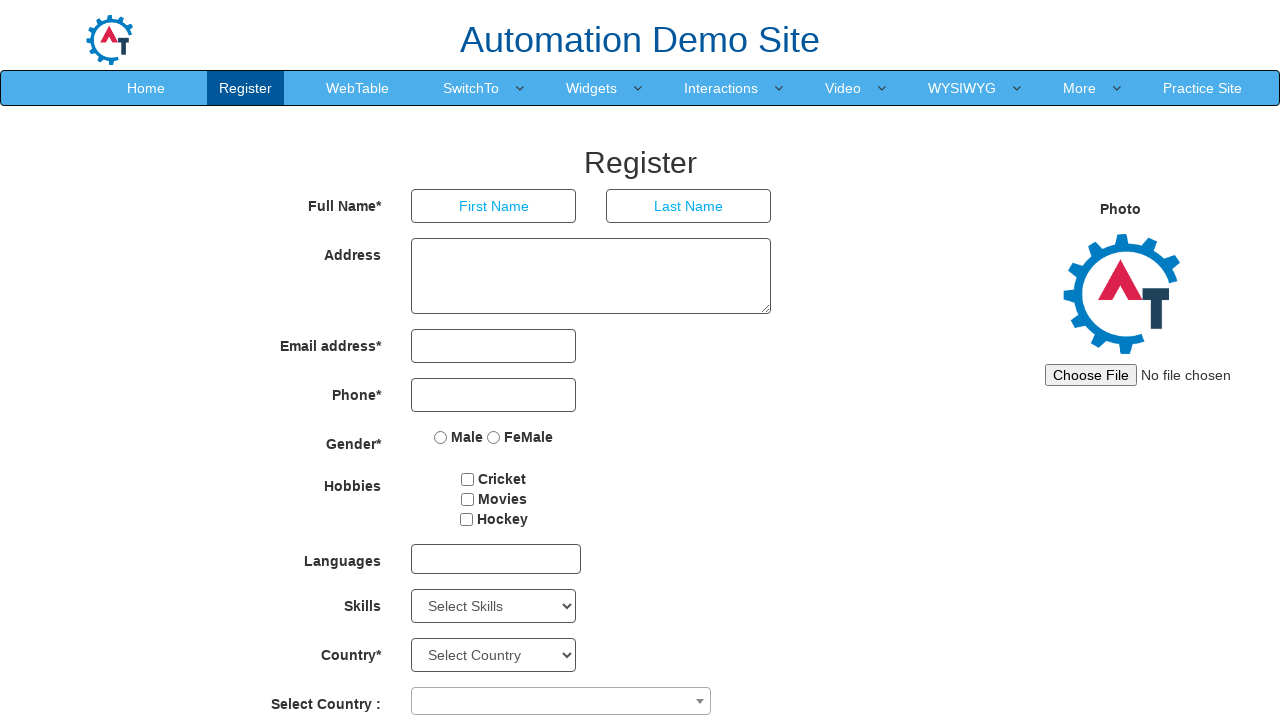

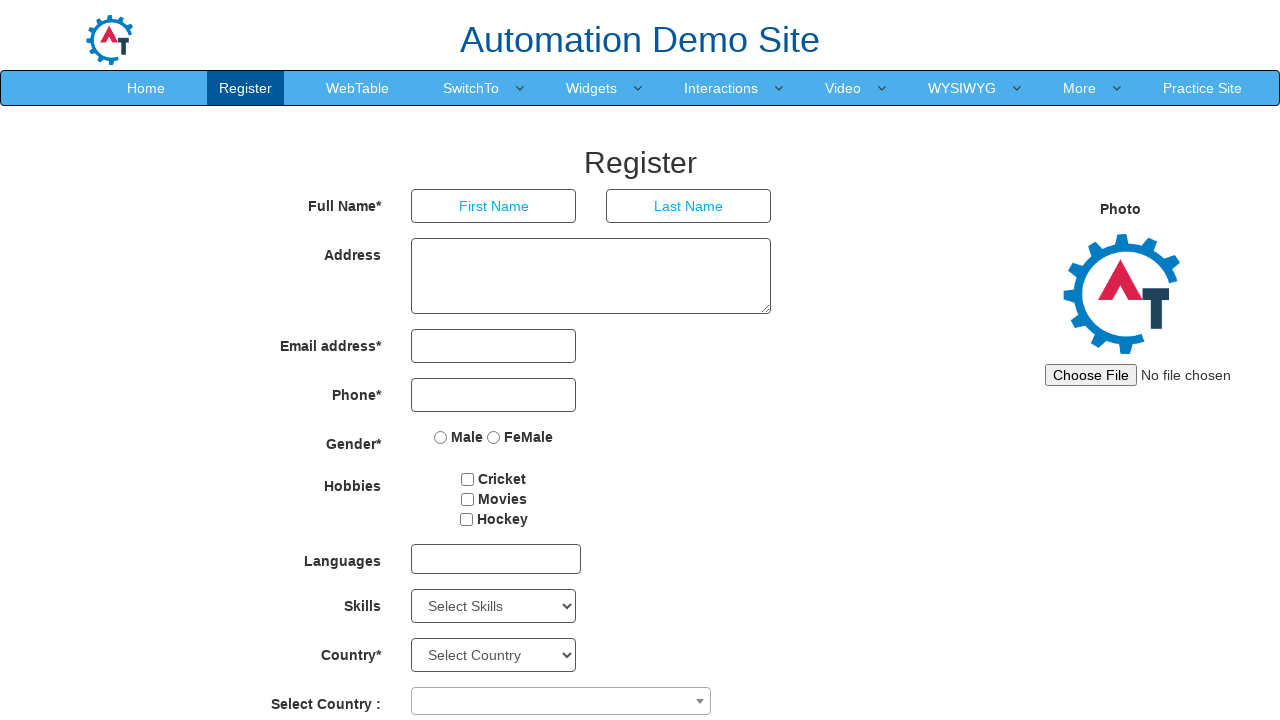